Navigates to a test page with AJAX dropdown functionality and maximizes the browser window

Starting URL: https://team-scale.com/testo/references/ajax/

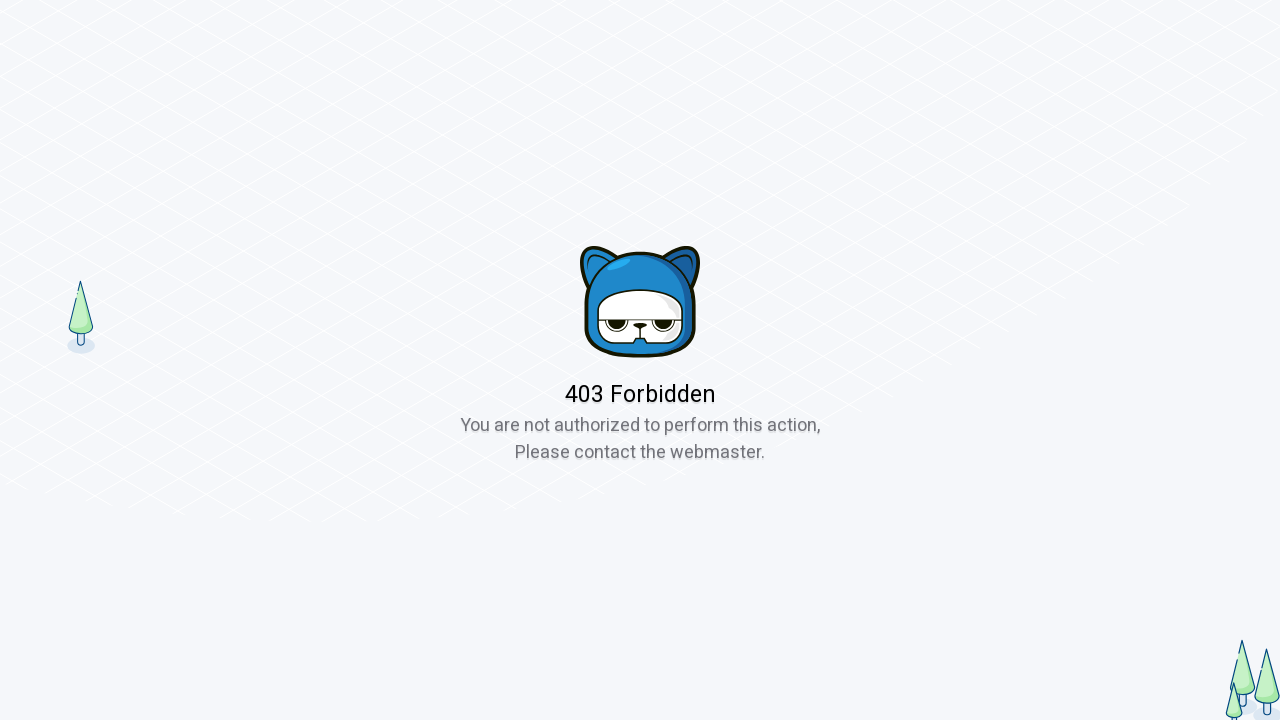

Navigated to AJAX dropdown test page
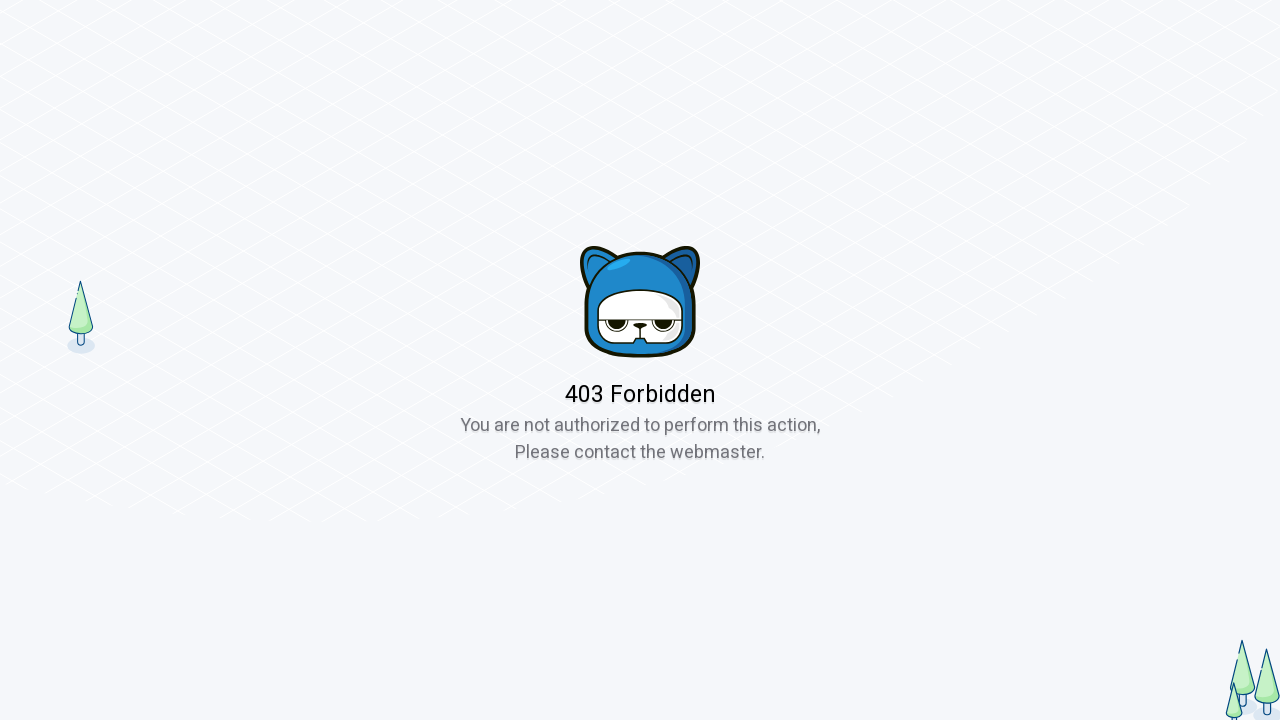

Maximized browser window to 1920x1080
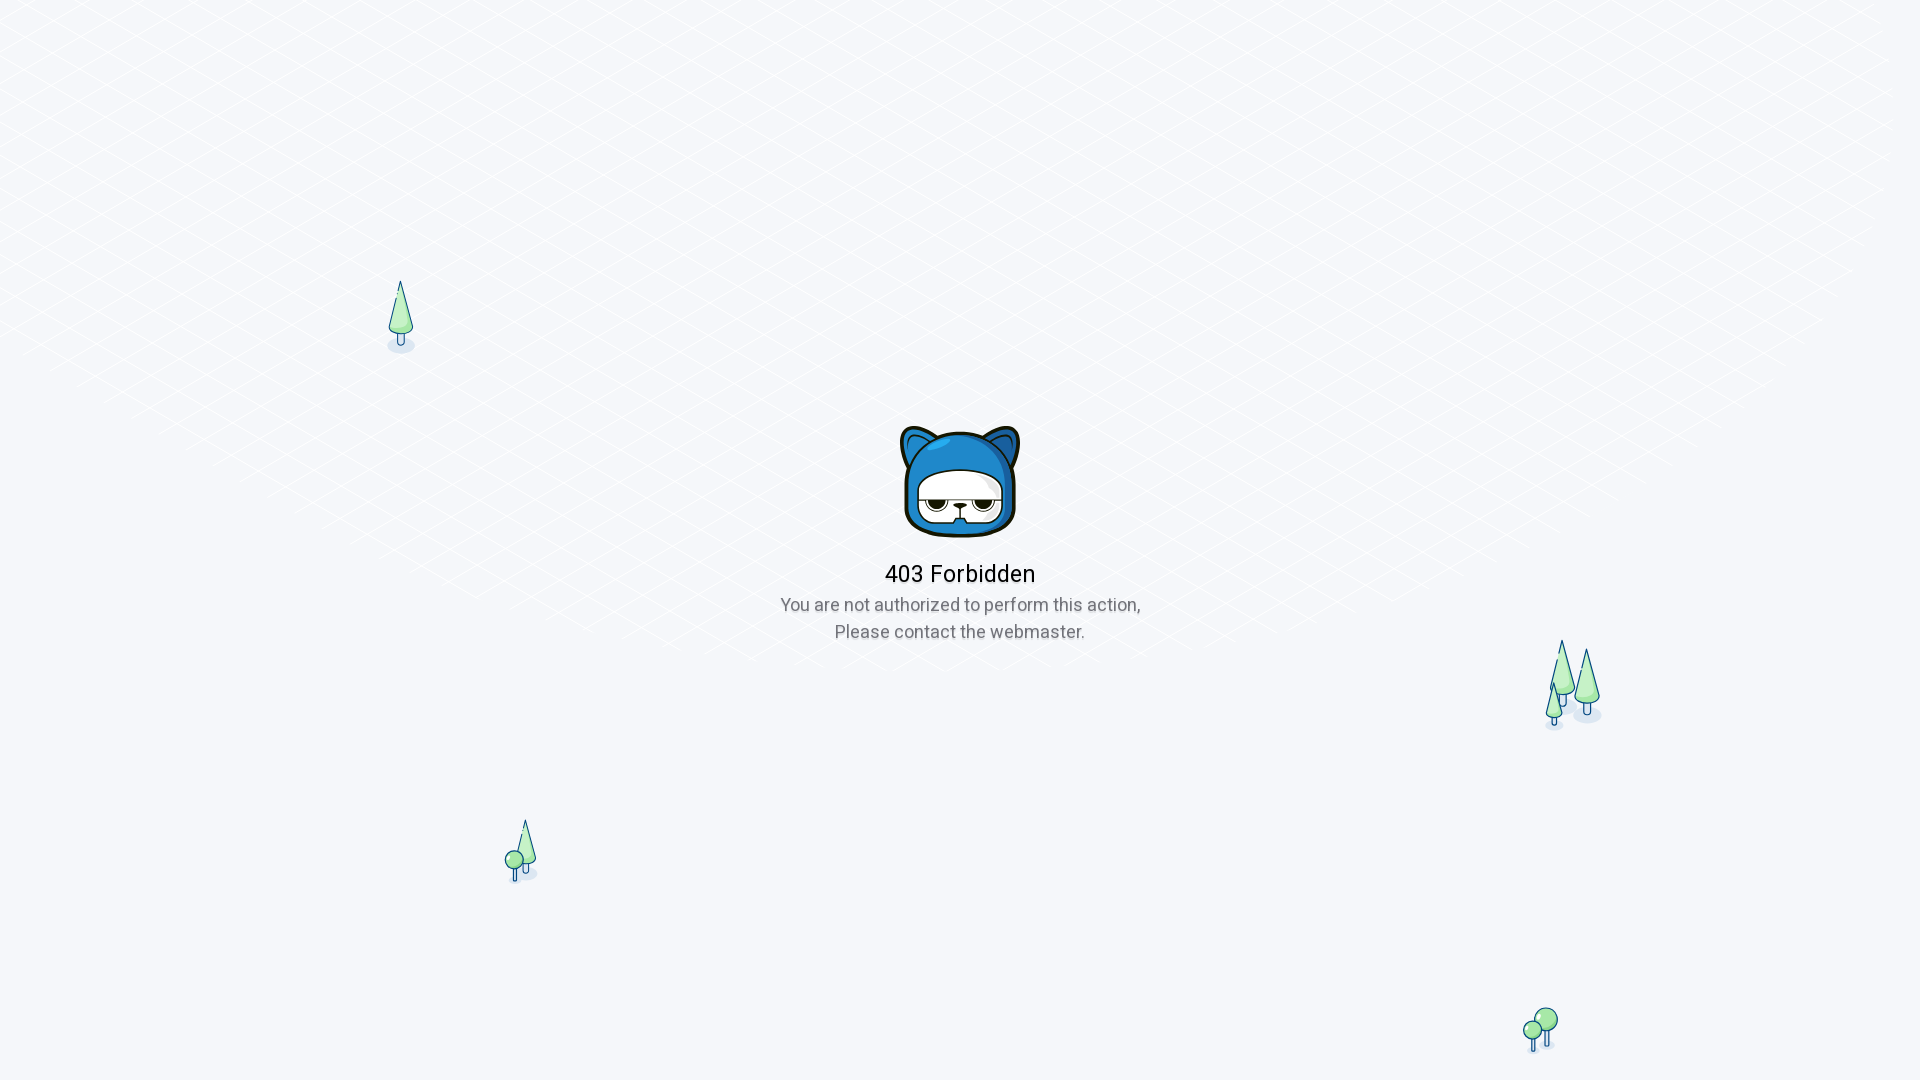

Page content loaded (domcontentloaded)
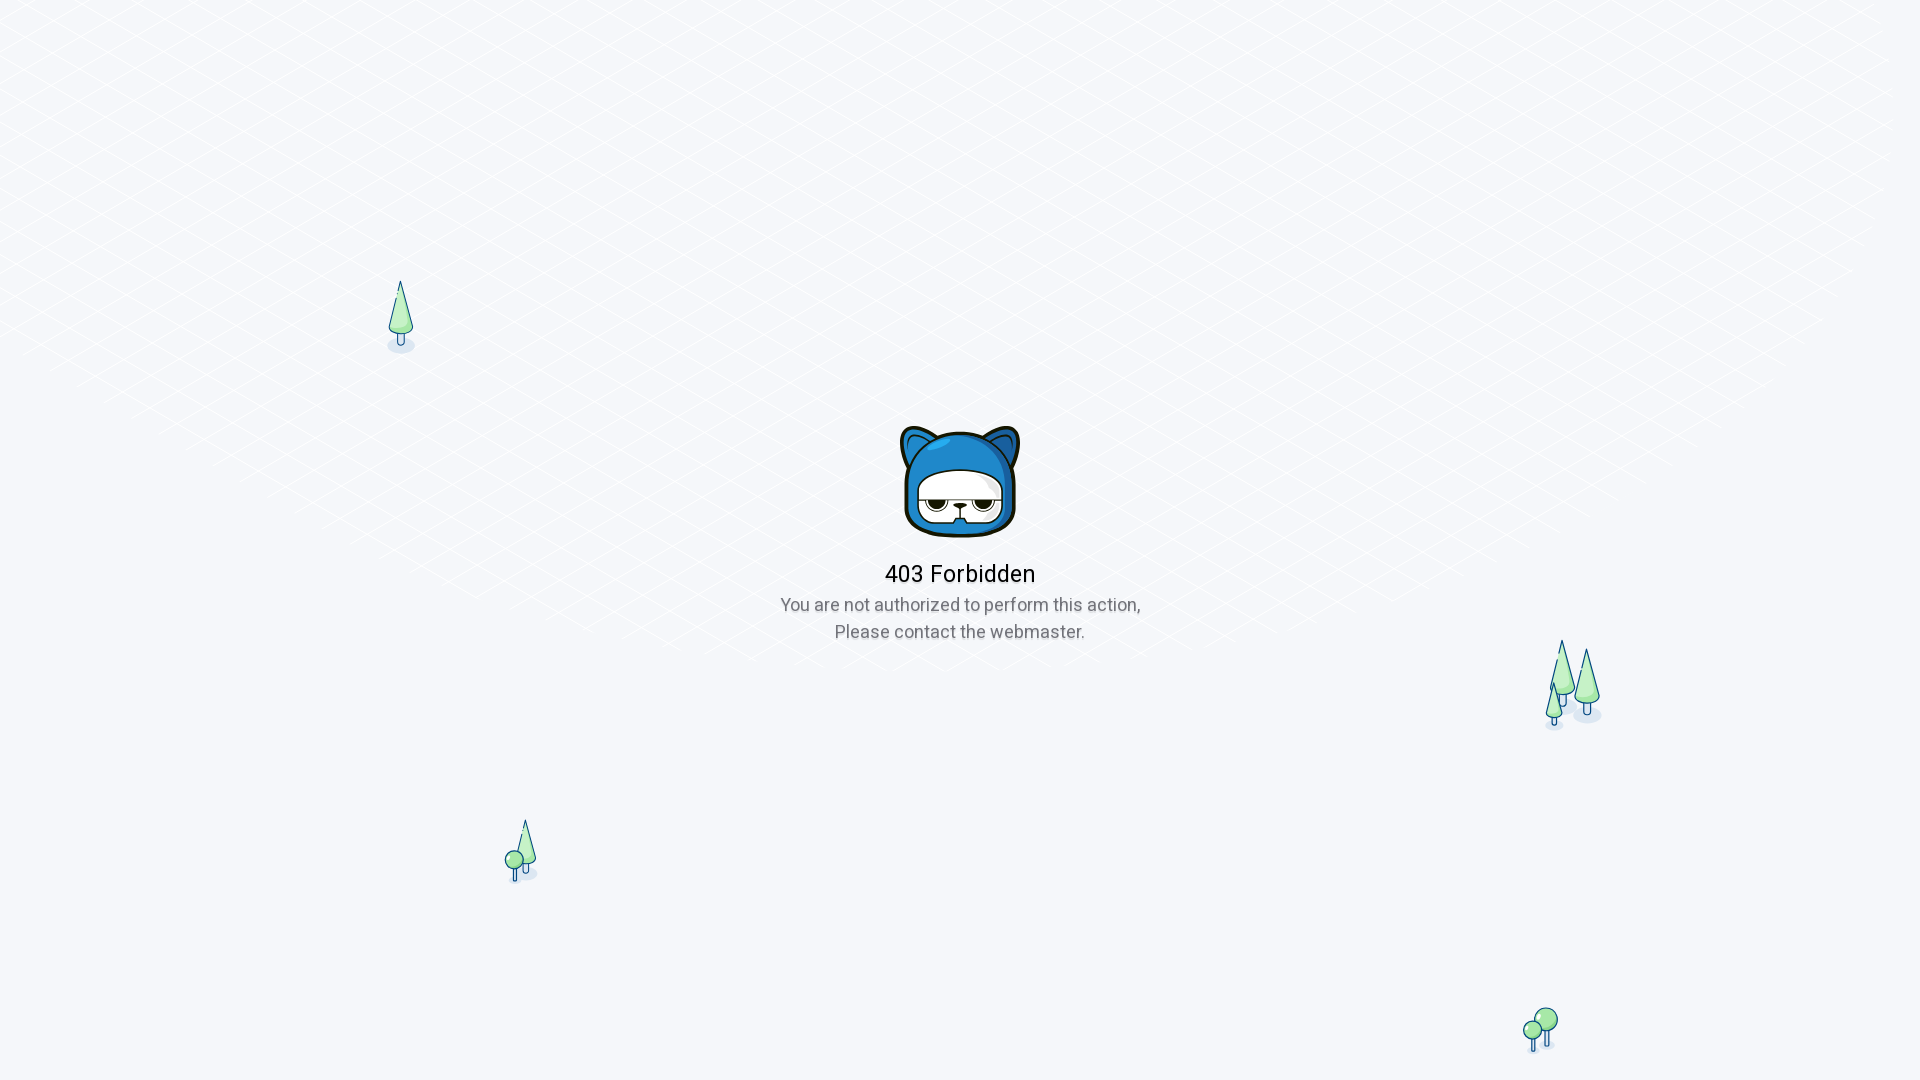

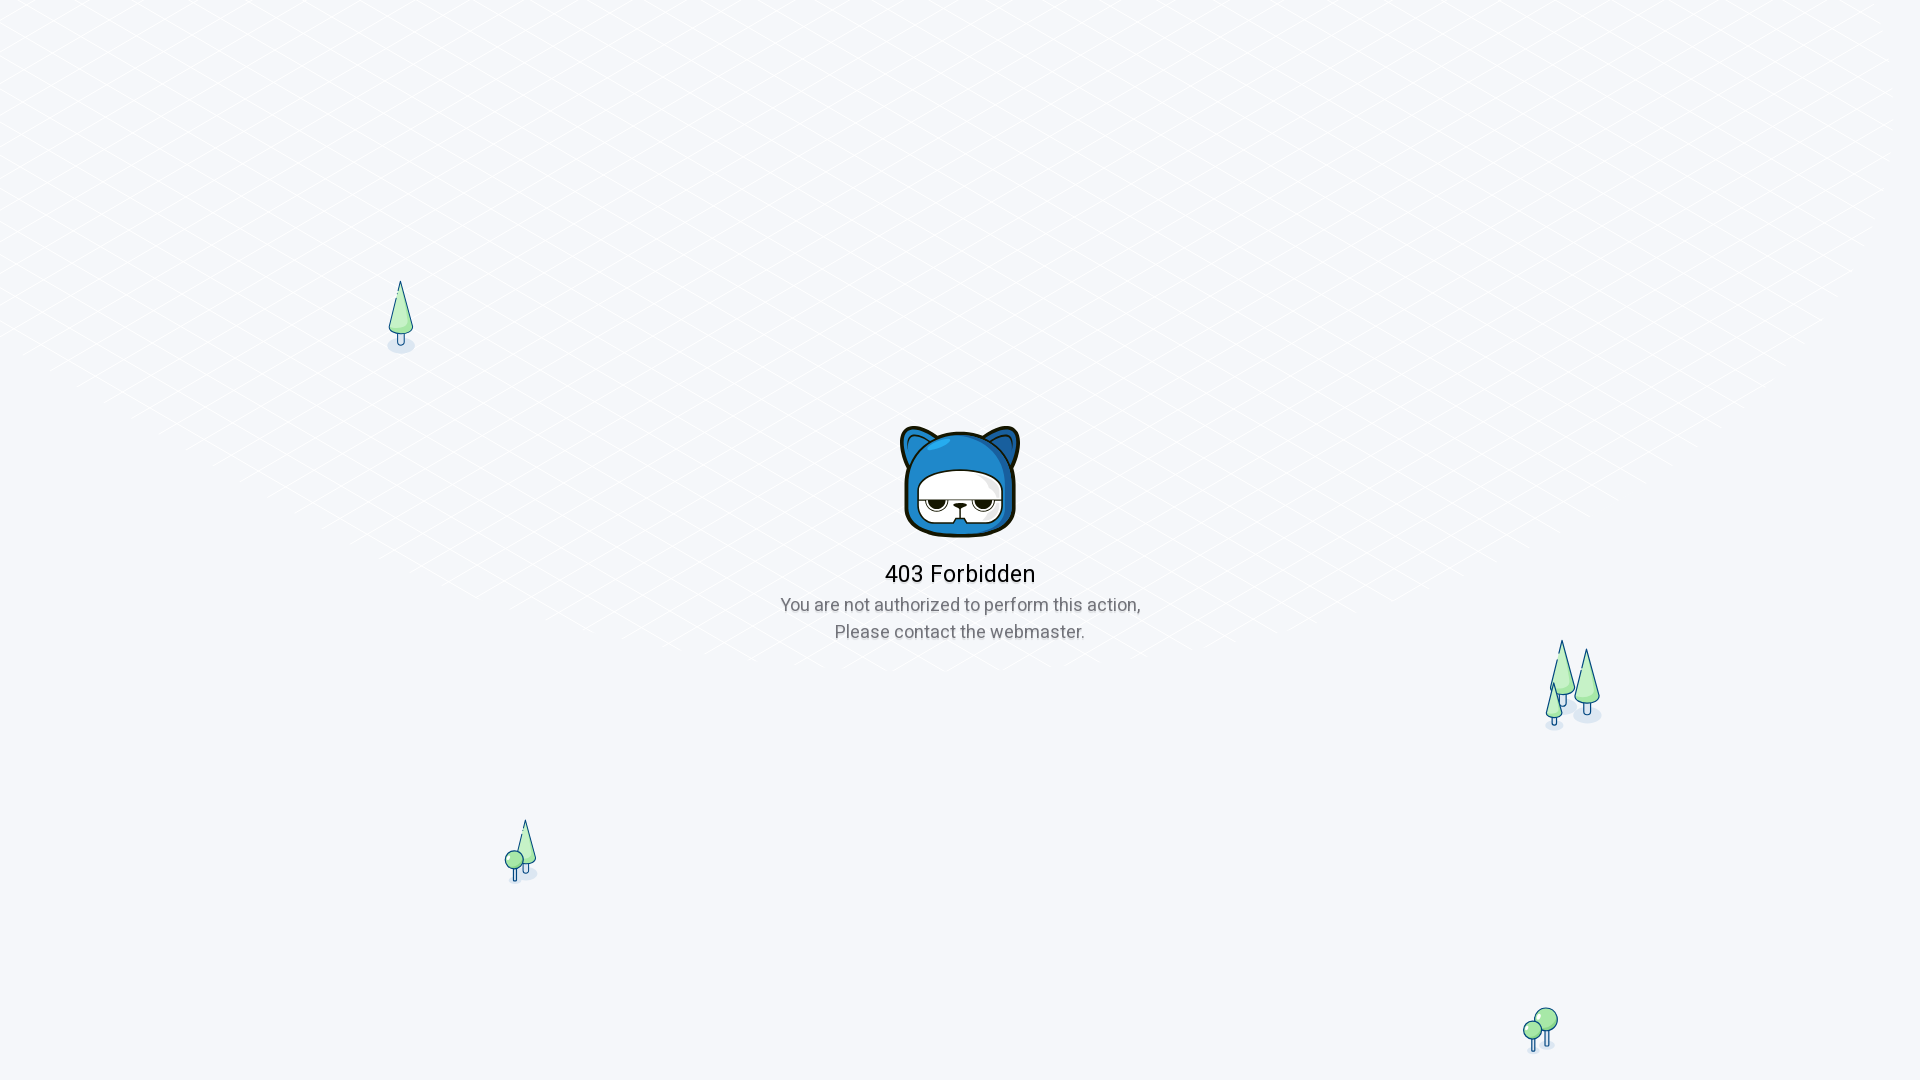